Tests simple JavaScript alert handling by clicking a button to trigger an alert and accepting it

Starting URL: https://demoqa.com/alerts

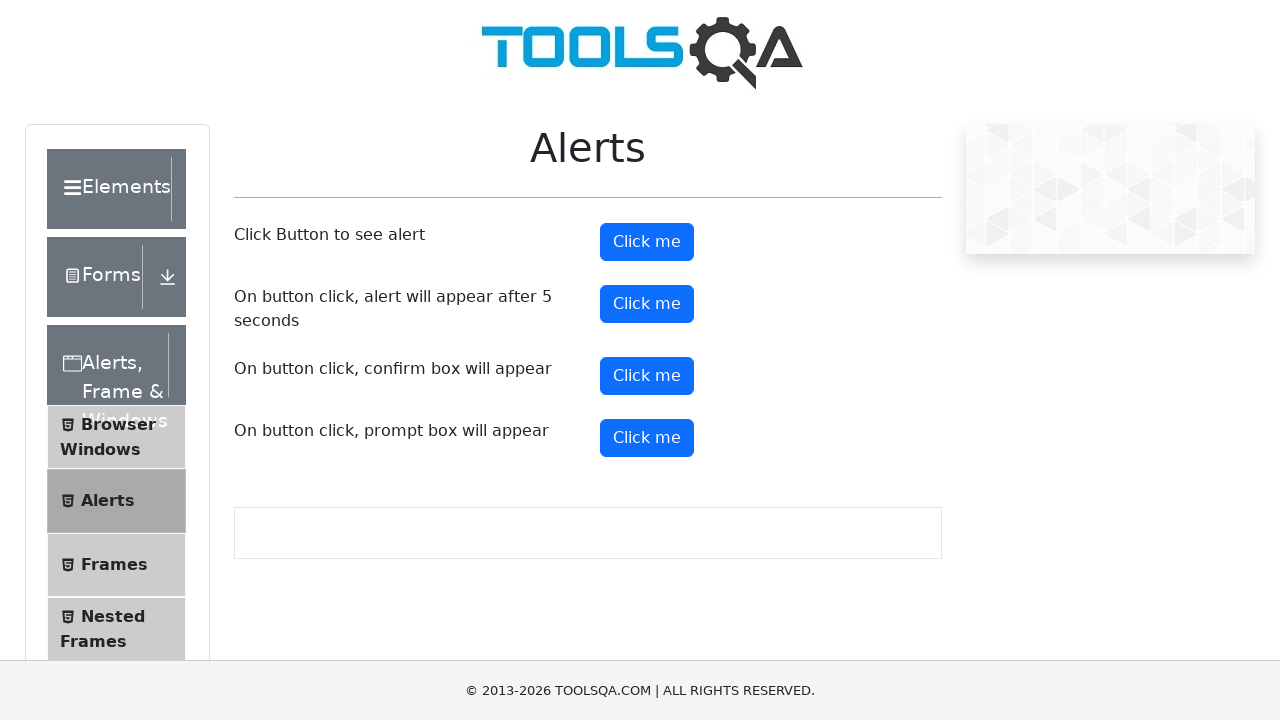

Clicked the first 'Click me' button to trigger simple alert at (647, 242) on (//*[text()='Click me'])[1]
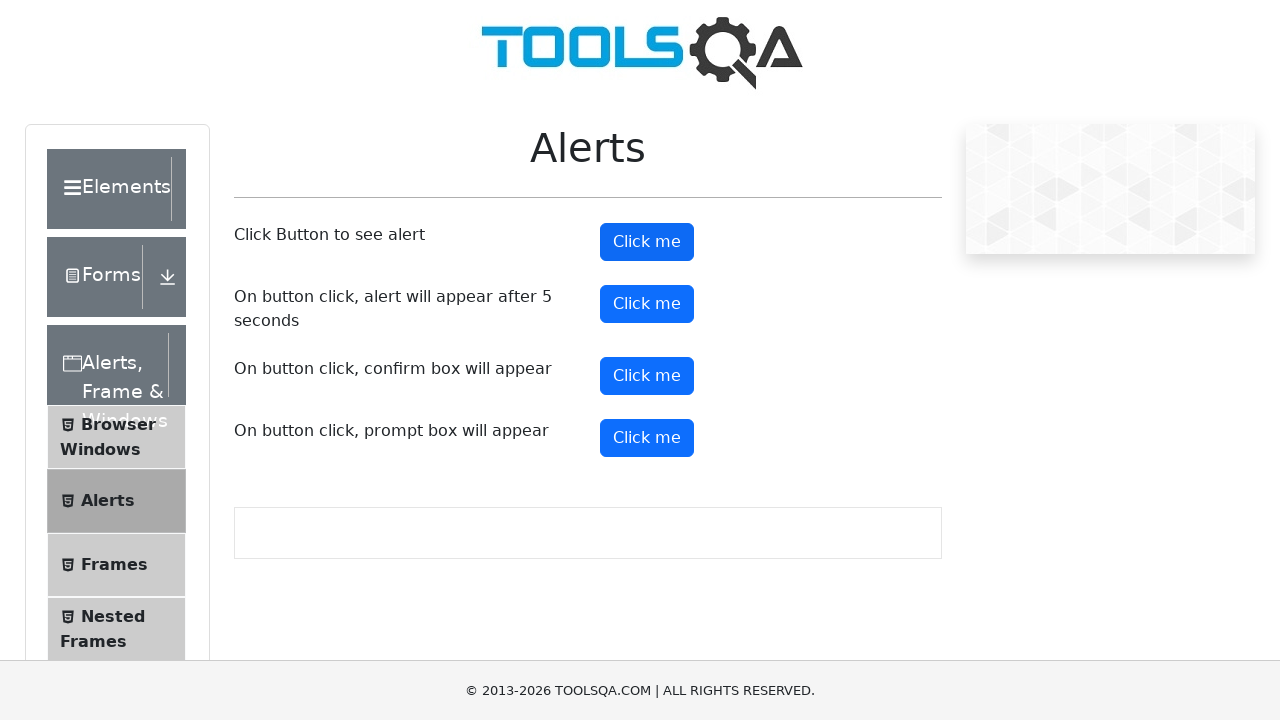

Set up dialog handler to accept alert
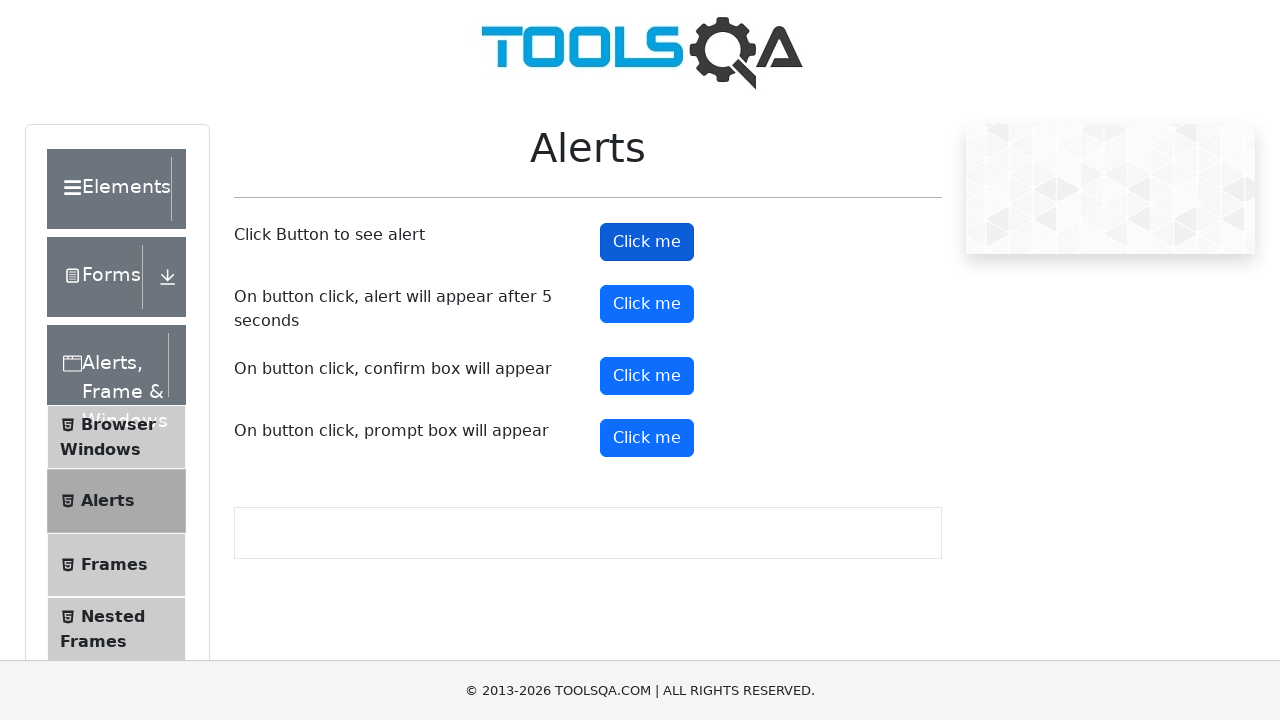

Waited for alert to be processed
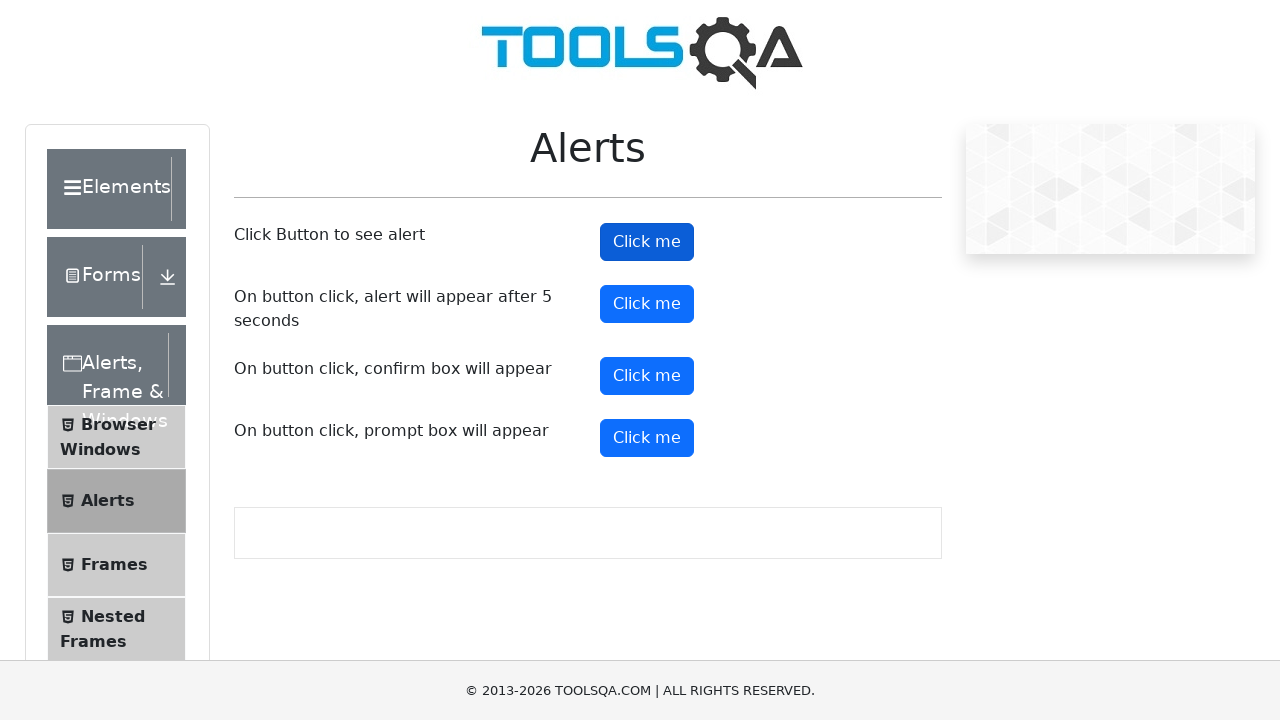

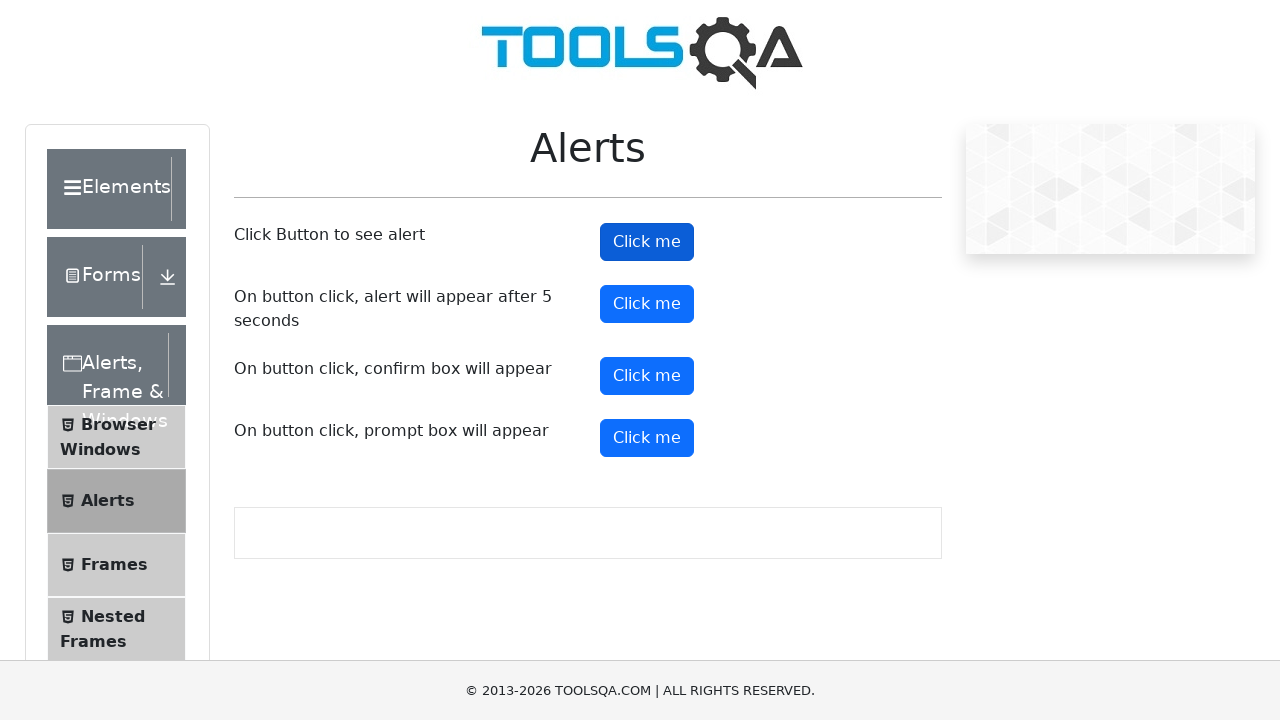